Tests dynamic controls page by interacting with a checkbox - verifying its initial state and clicking to toggle it

Starting URL: https://training-support.net/webelements/dynamic-controls

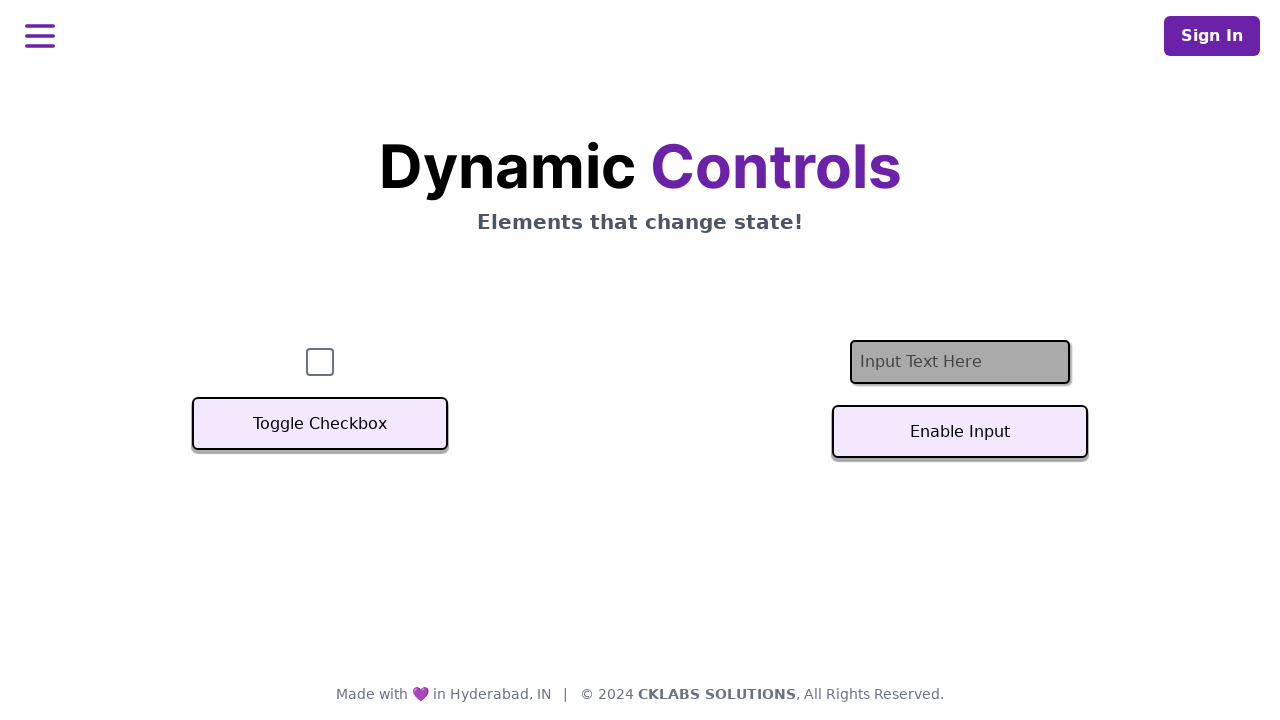

Checkbox element located and verified as visible
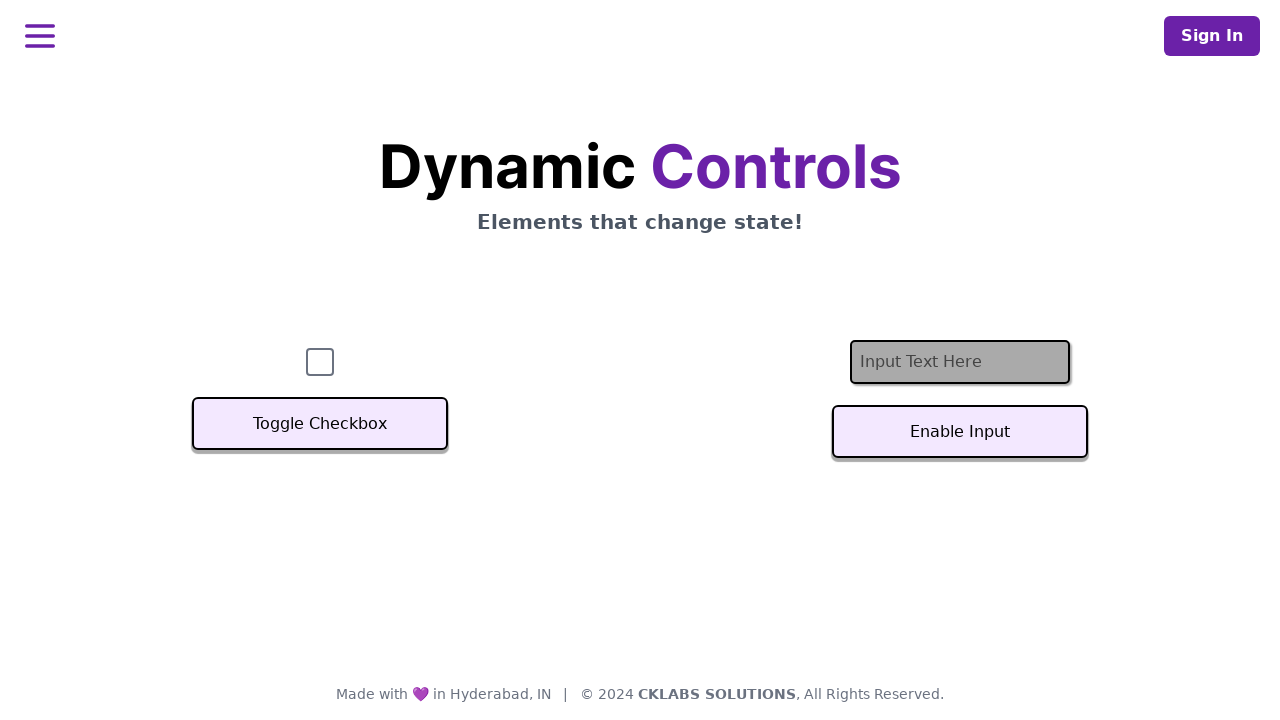

Clicked checkbox to toggle its state at (320, 362) on #checkbox
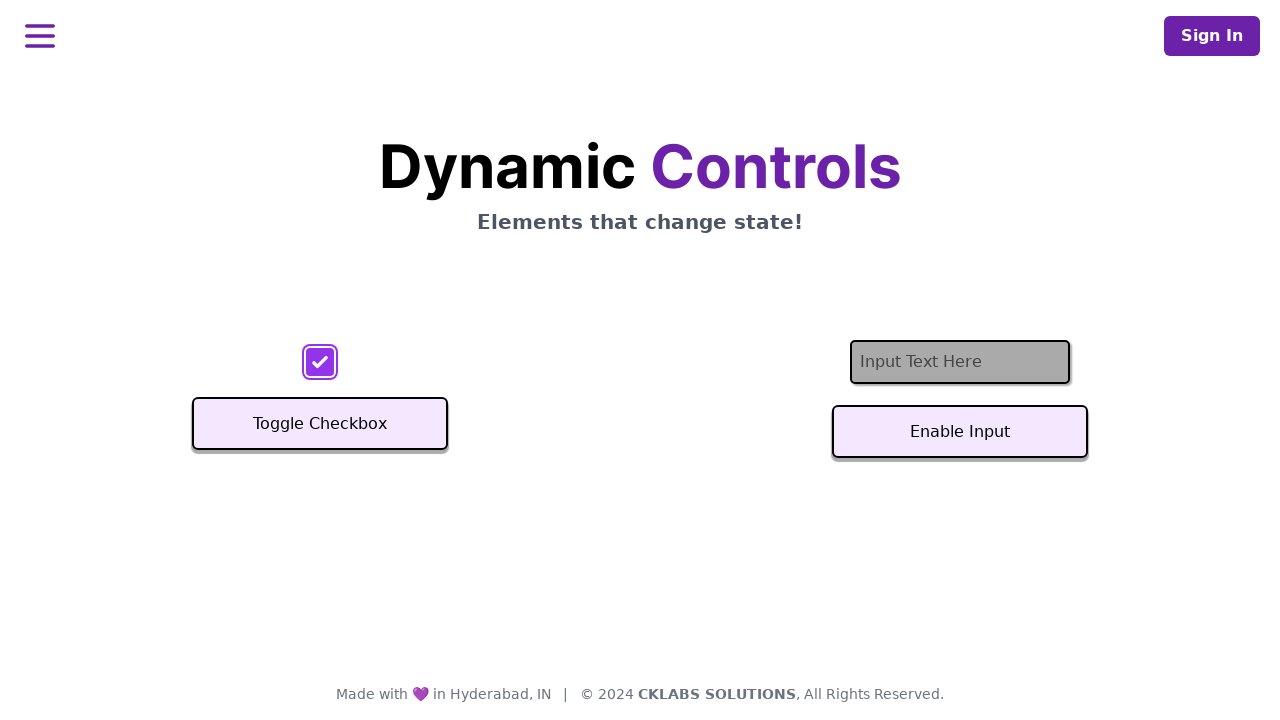

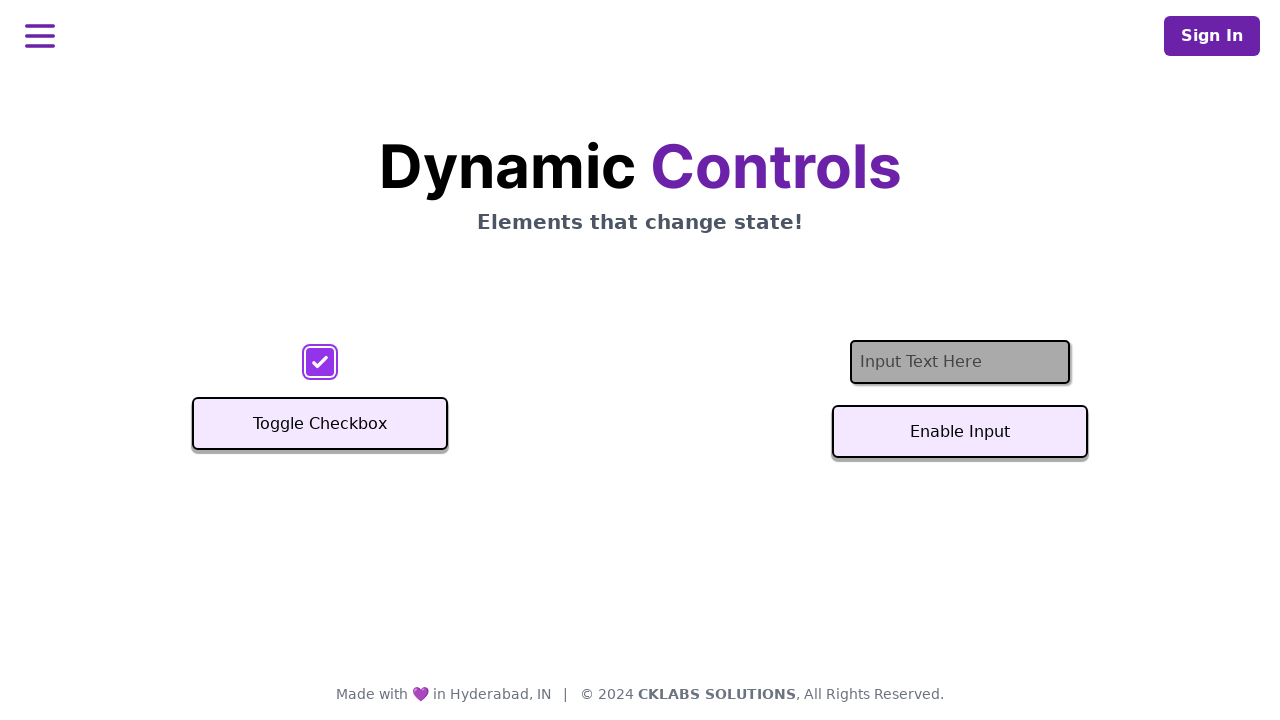